Tests registration form by filling in first name, last name, and email fields, then submitting the form and verifying successful registration message

Starting URL: http://suninjuly.github.io/registration1.html

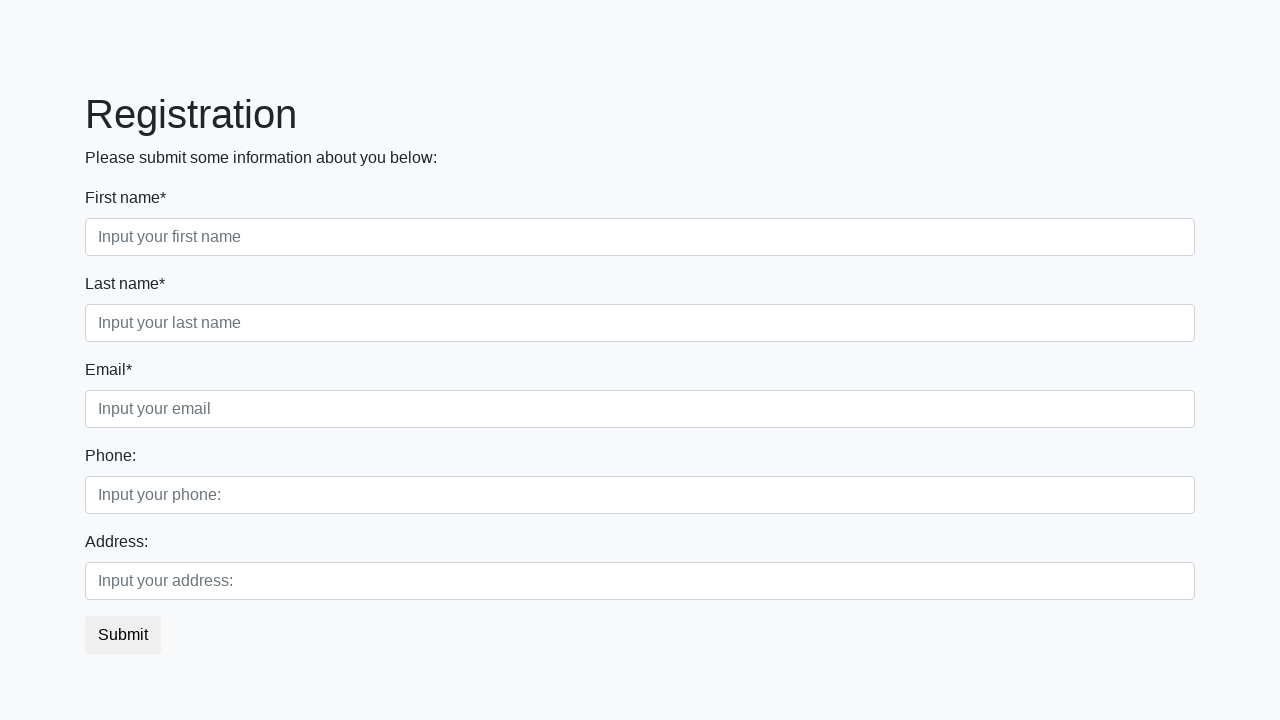

Filled in first name field with 'John' on //input[@placeholder="Input your first name" and @required]
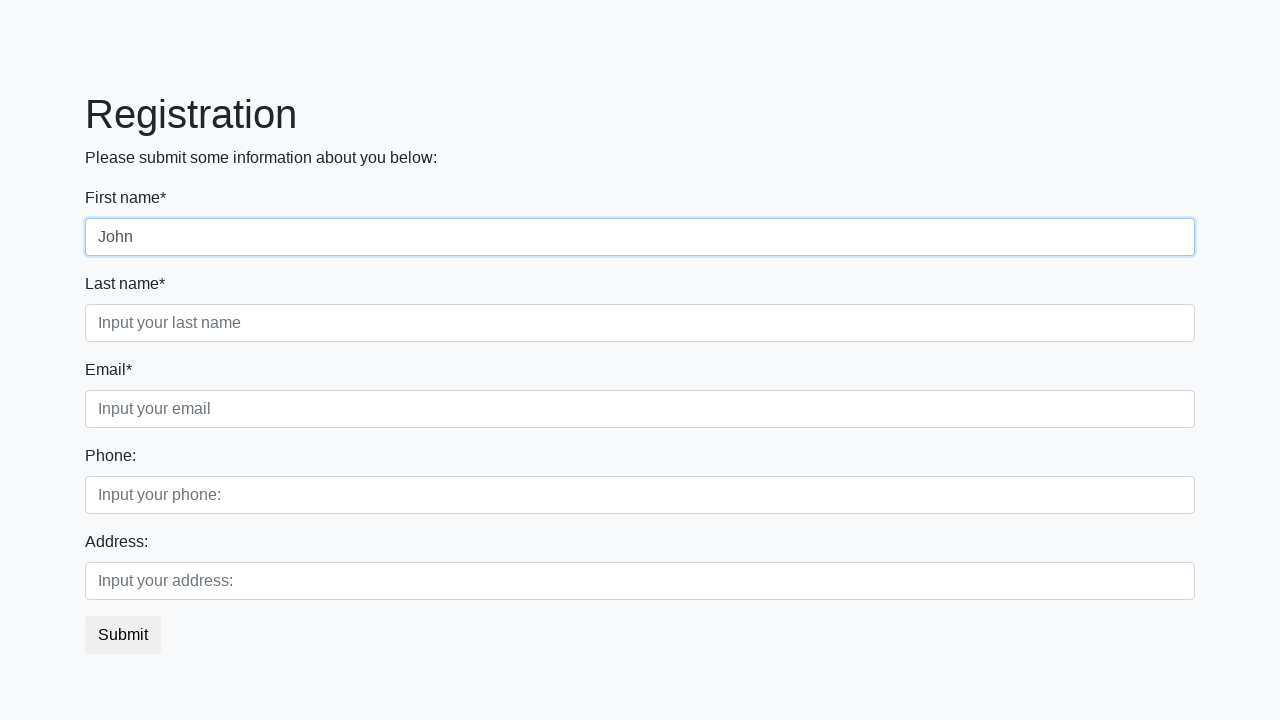

Filled in last name field with 'Smith' on //input[@placeholder="Input your last name" and @required]
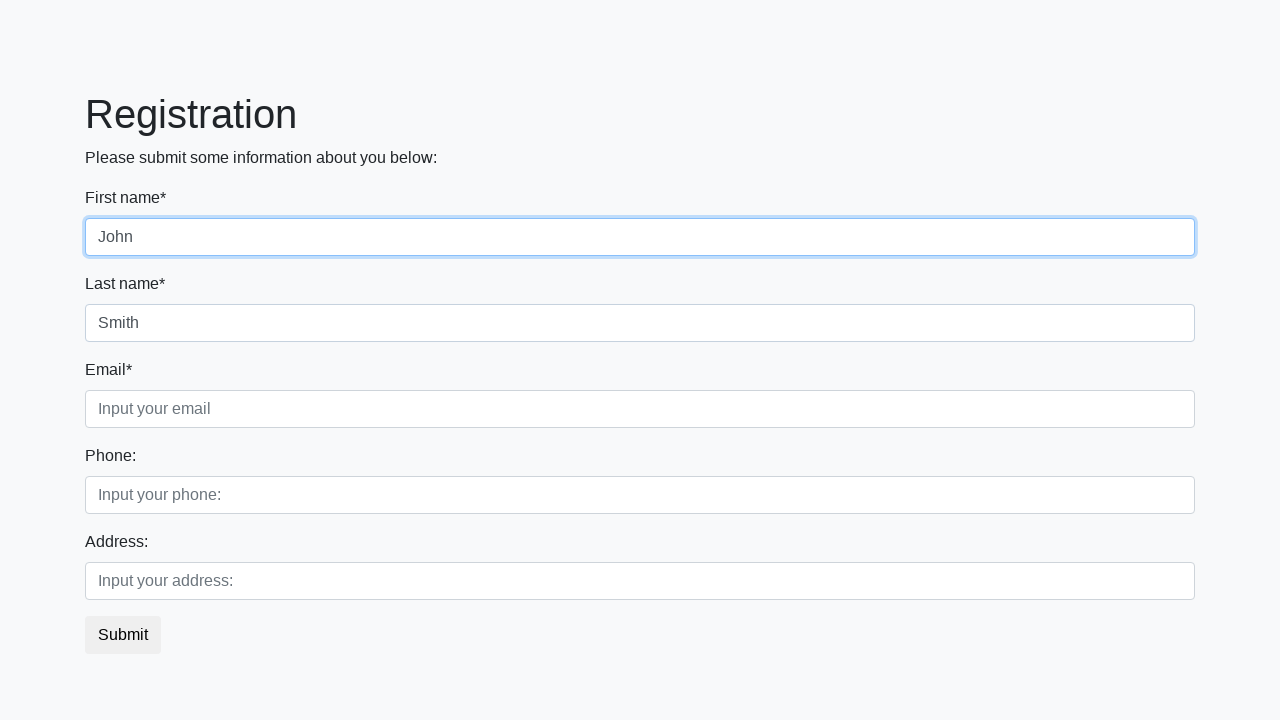

Filled in email field with 'johnsmith@example.com' on //input[@placeholder="Input your email" and @required]
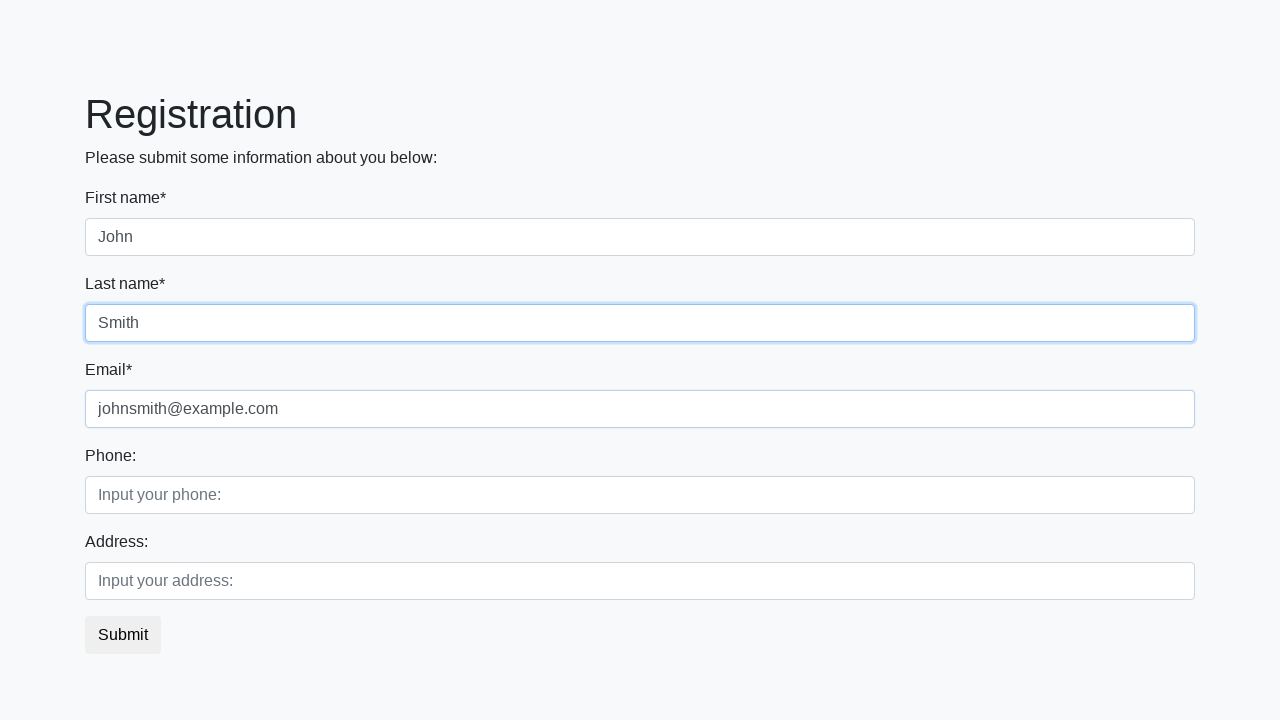

Clicked submit button to register at (123, 635) on button.btn
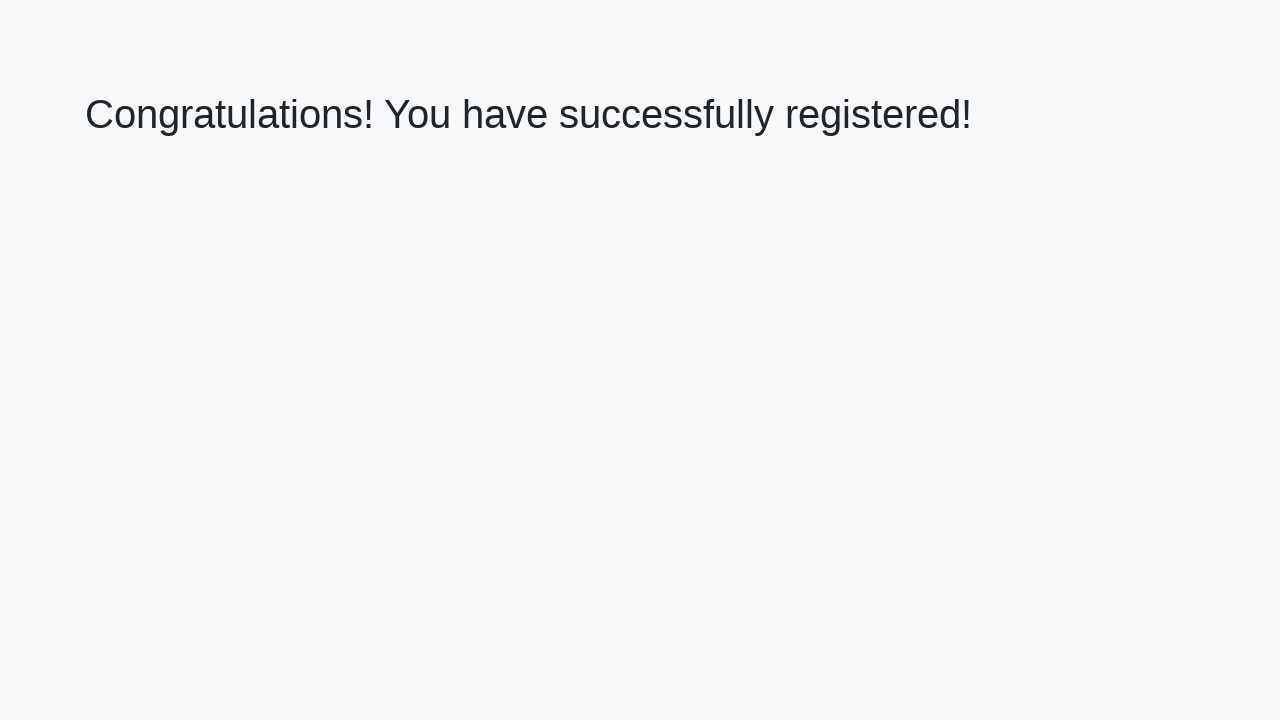

Waited for success message heading to appear
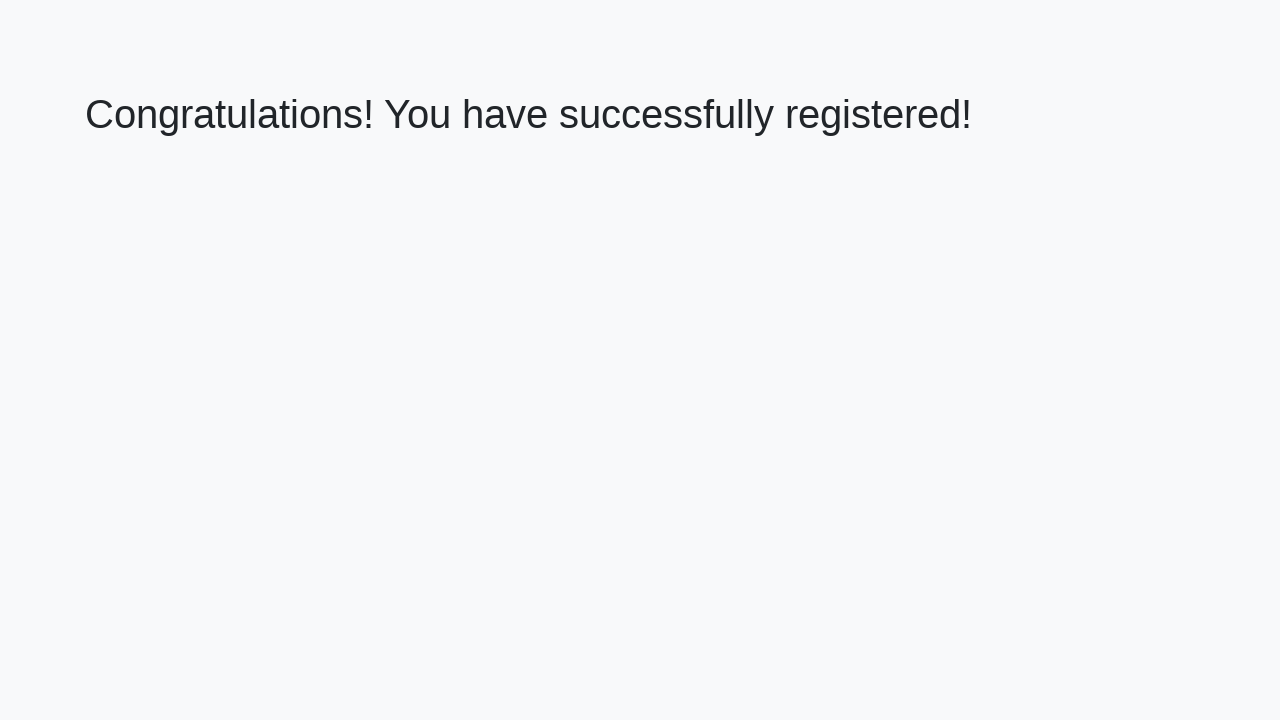

Retrieved success message text
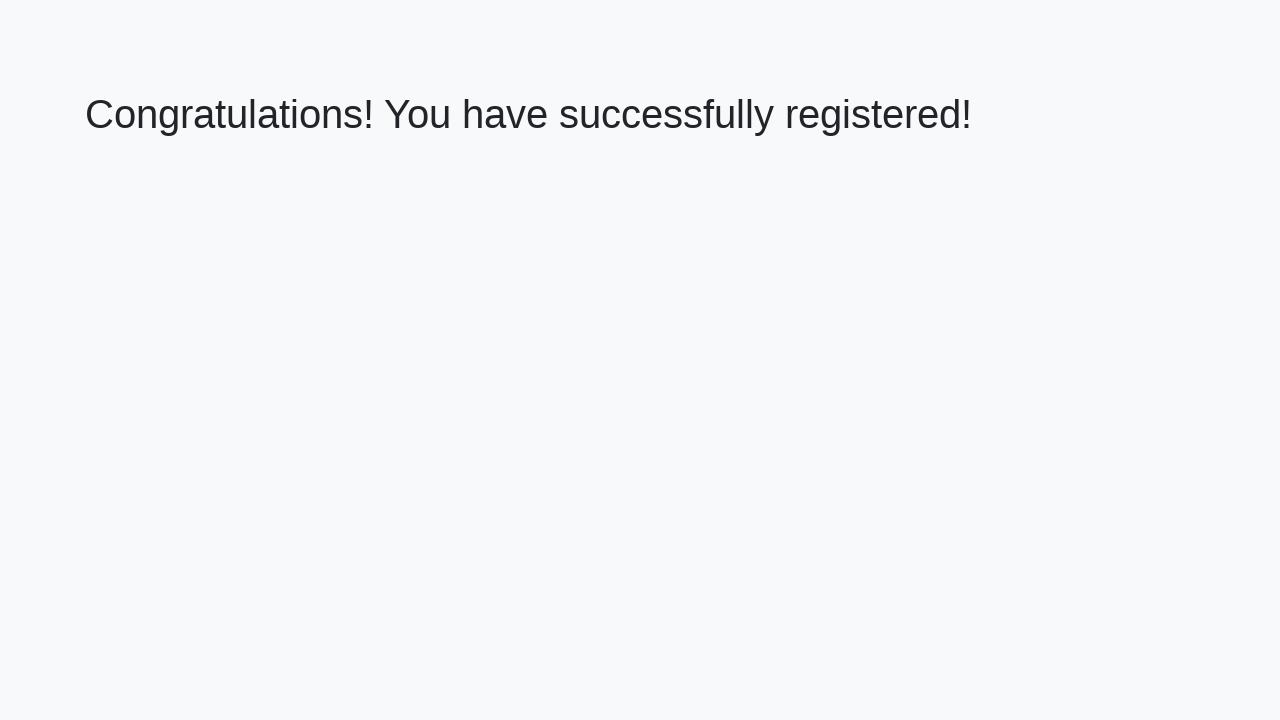

Verified success message: 'Congratulations! You have successfully registered!'
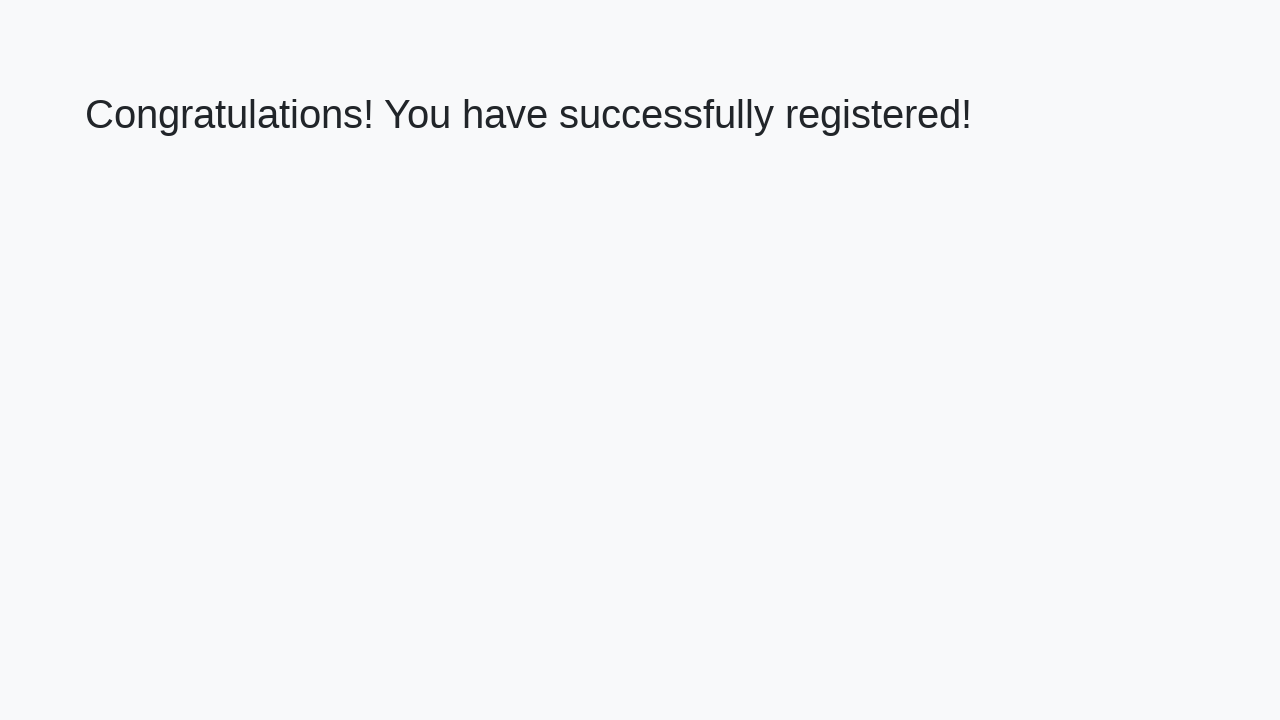

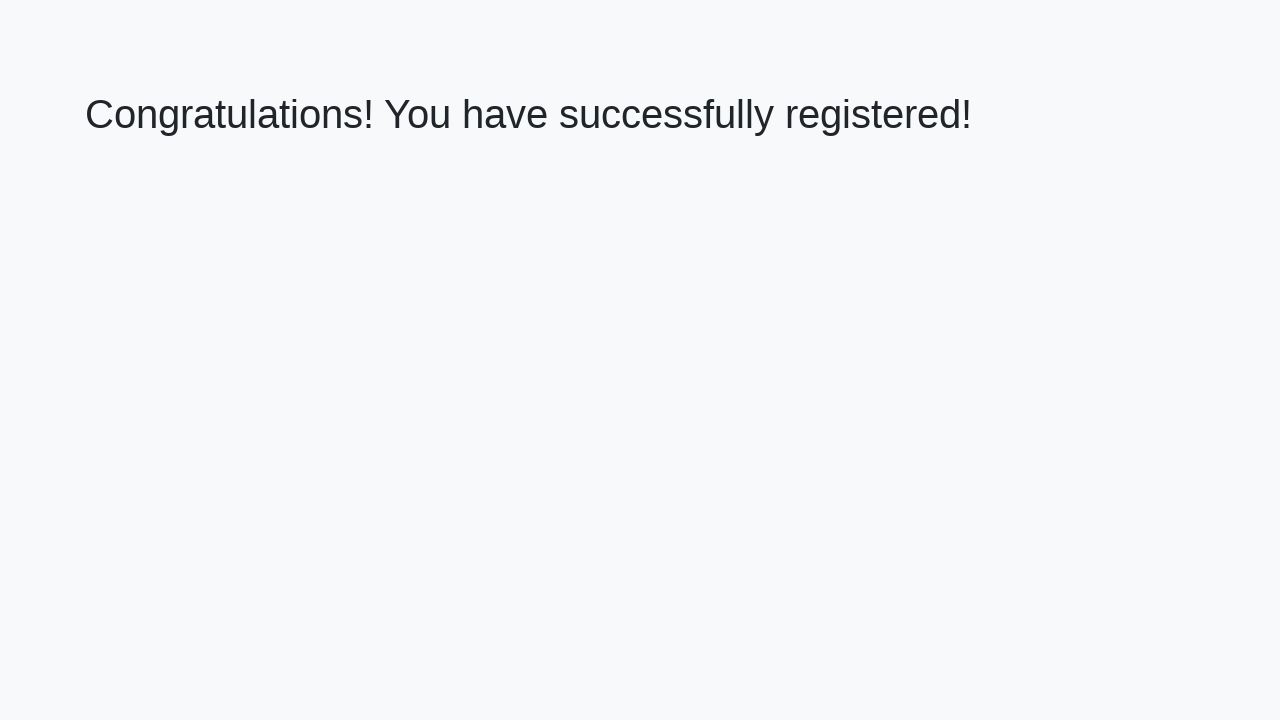